Tests product search functionality by searching for "Apple Watch 6" and verifying the result

Starting URL: http://intershop5.skillbox.ru/product-category/catalog/

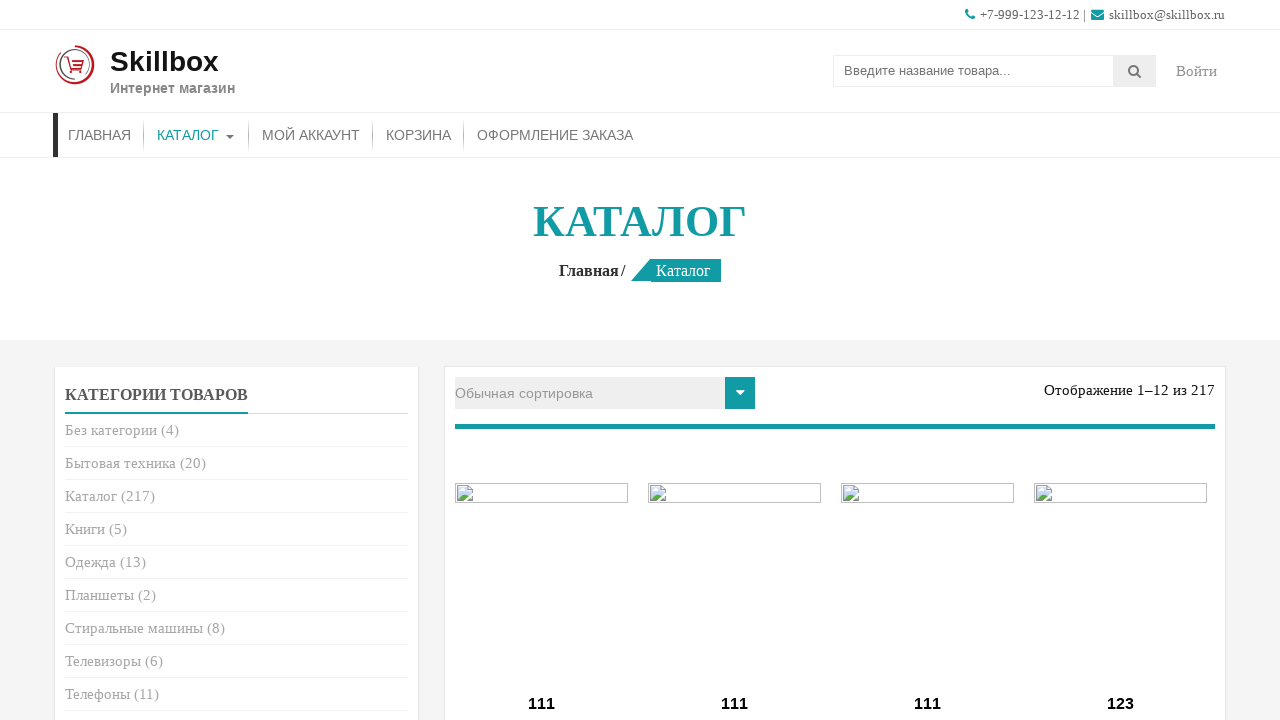

Filled search field with 'Apple Watch 6' on .search-field
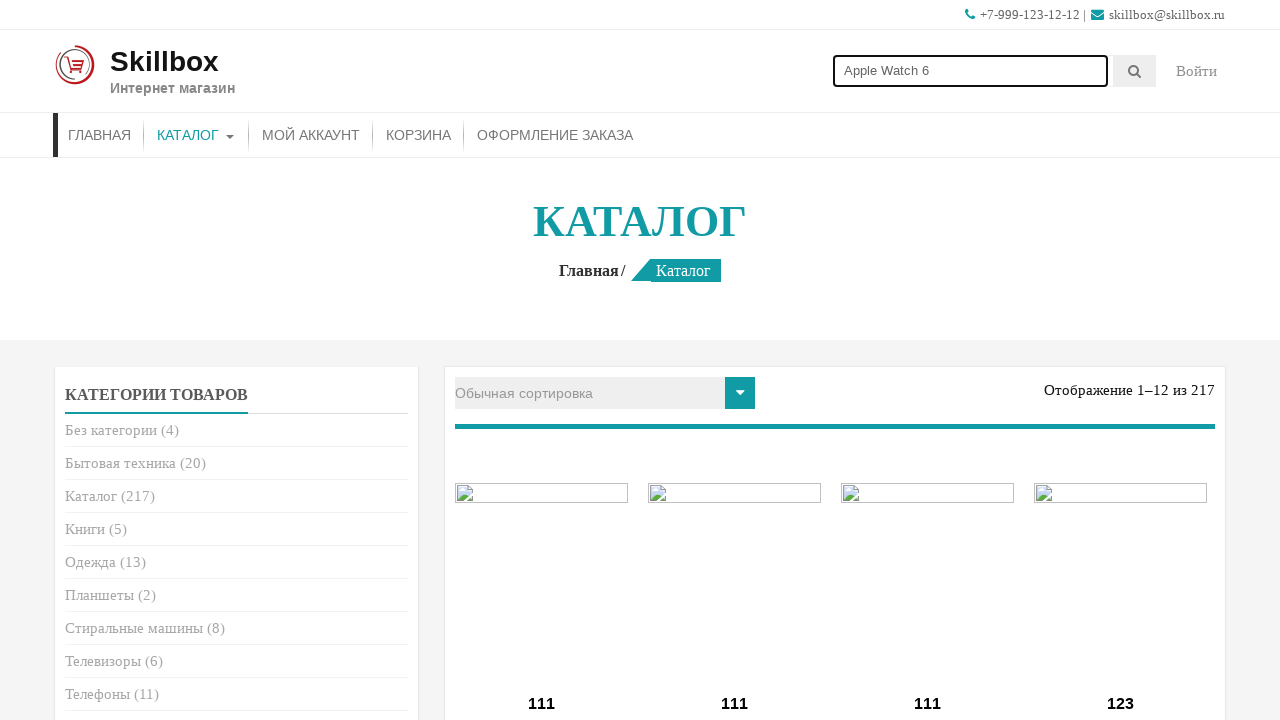

Clicked search button to initiate product search at (1135, 71) on .searchsubmit
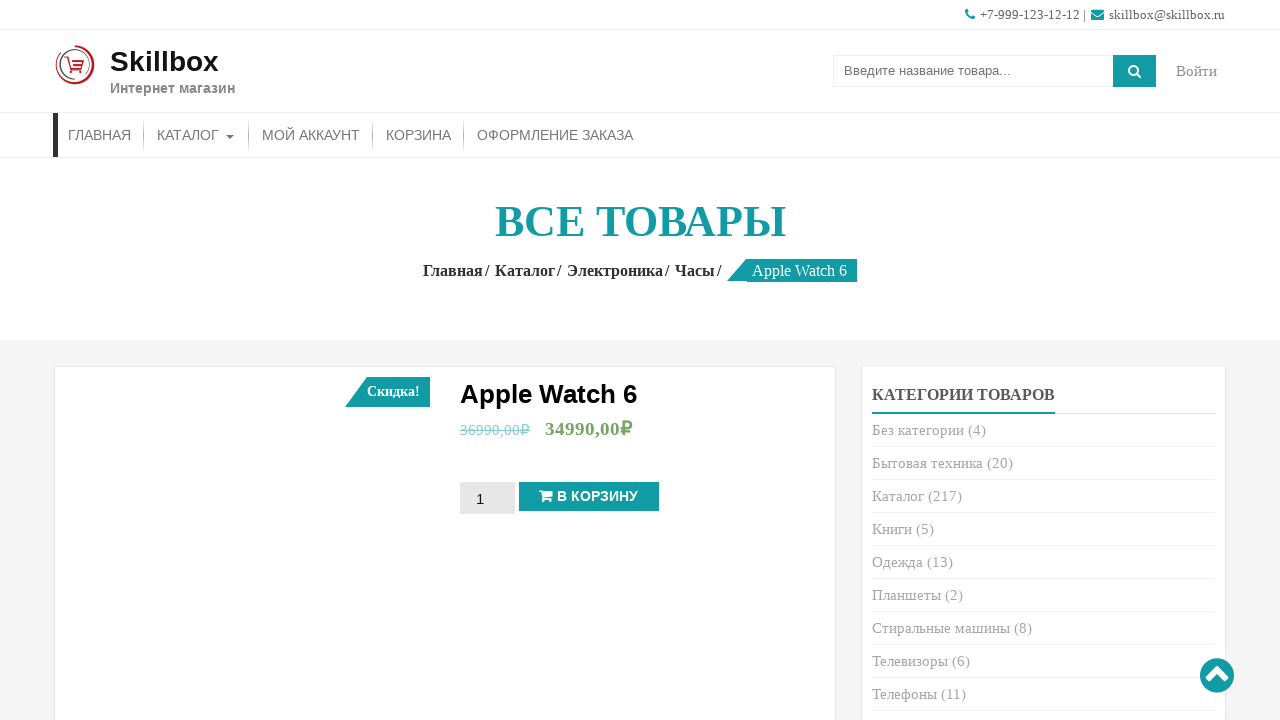

Search results loaded successfully
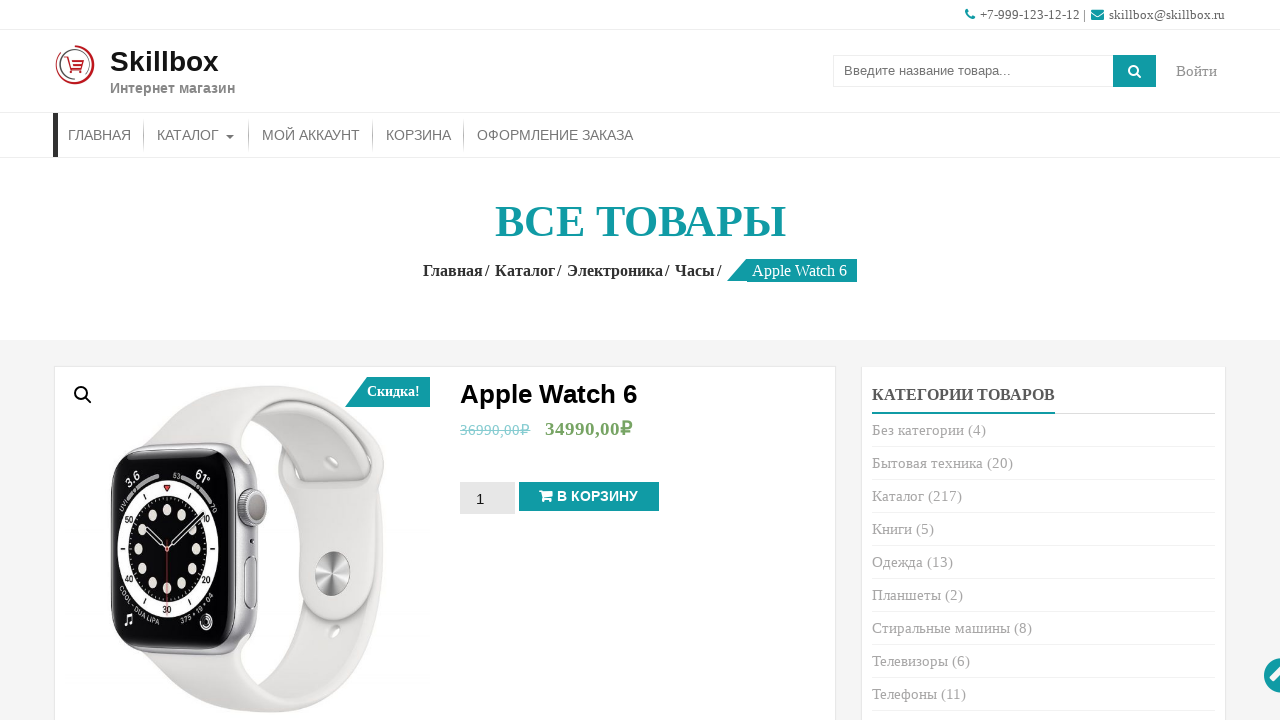

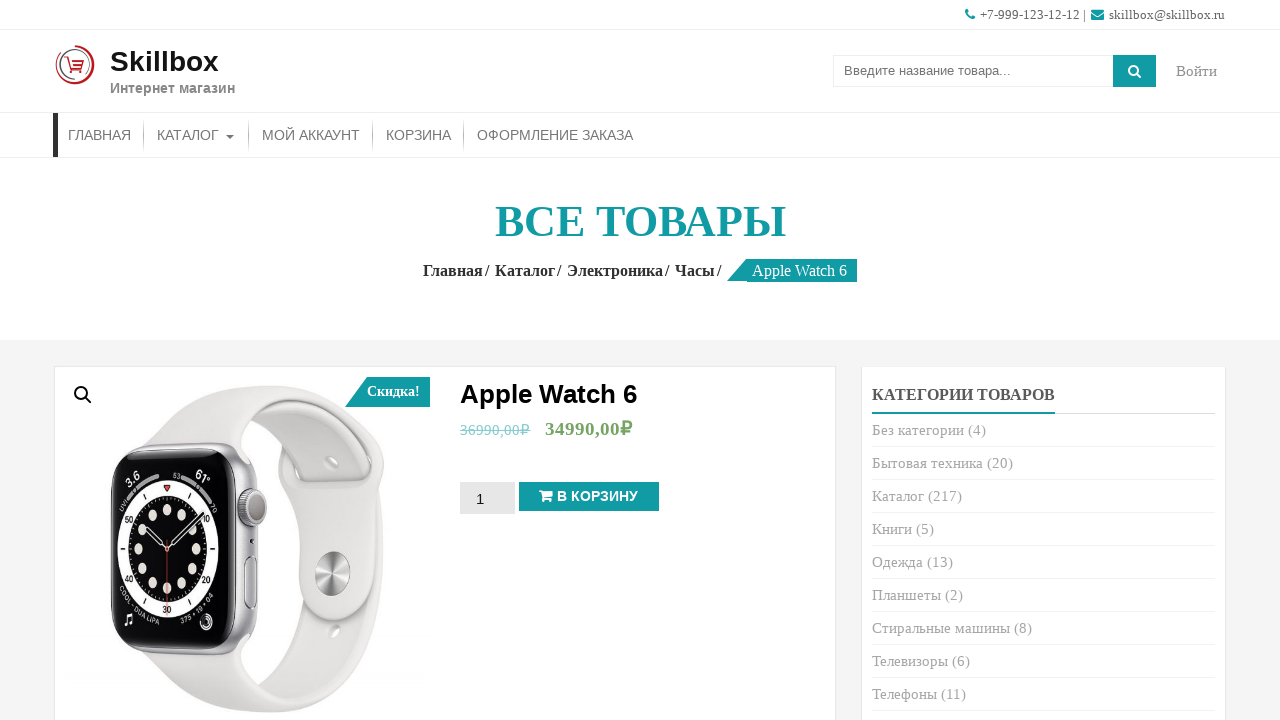